Tests clicking dropdown options by iterating through them and selecting Option 3 by visible text

Starting URL: https://eviltester.github.io/supportclasses

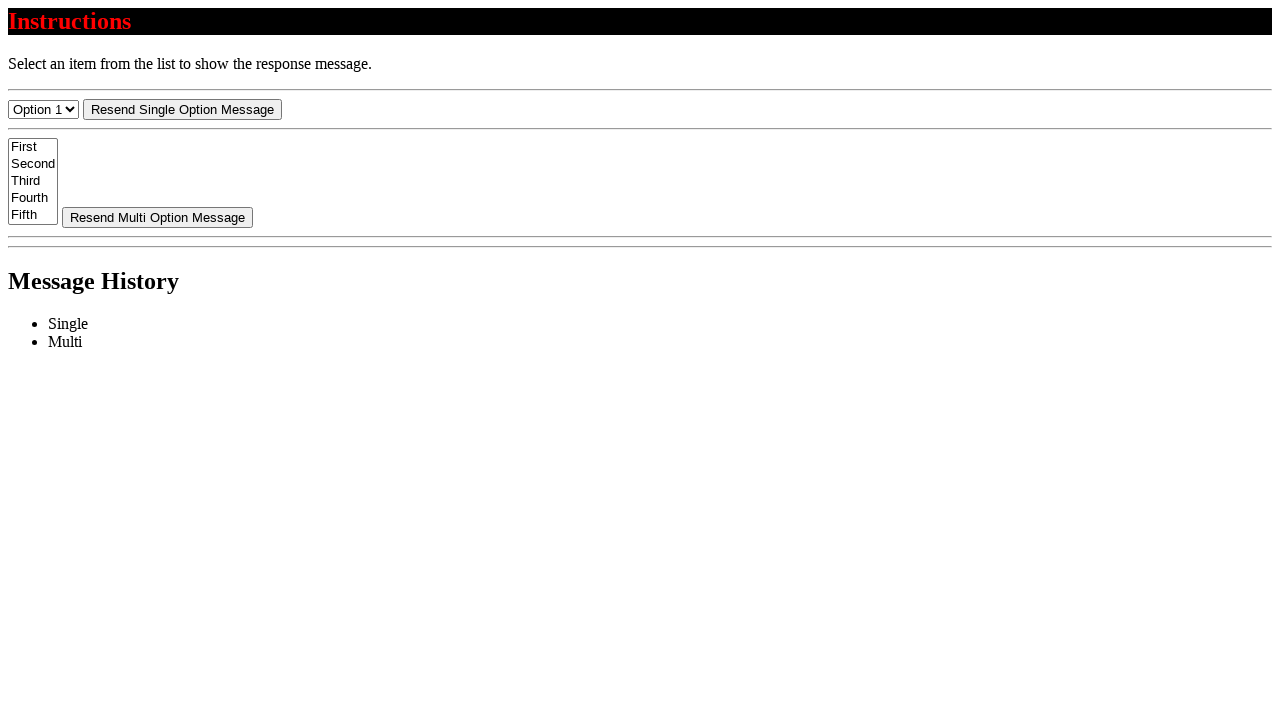

Navigated to https://eviltester.github.io/supportclasses
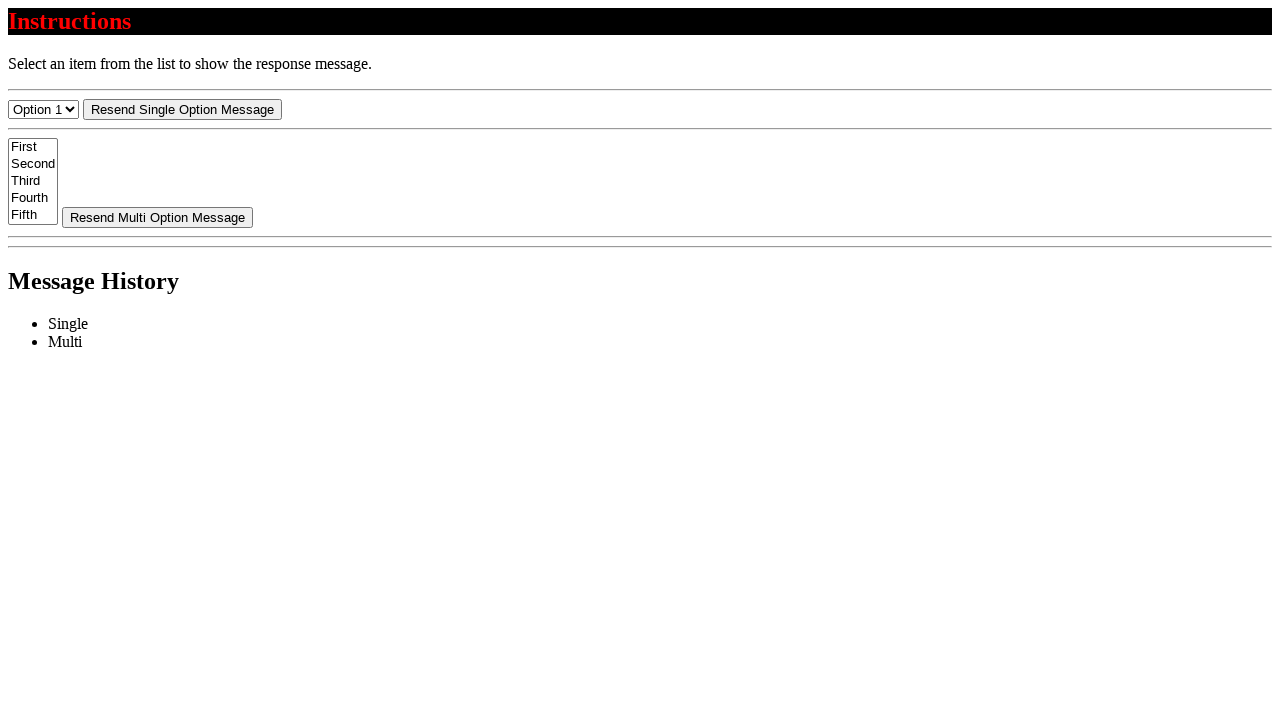

Selected 'Option 3' from dropdown menu by visible text on #select-menu
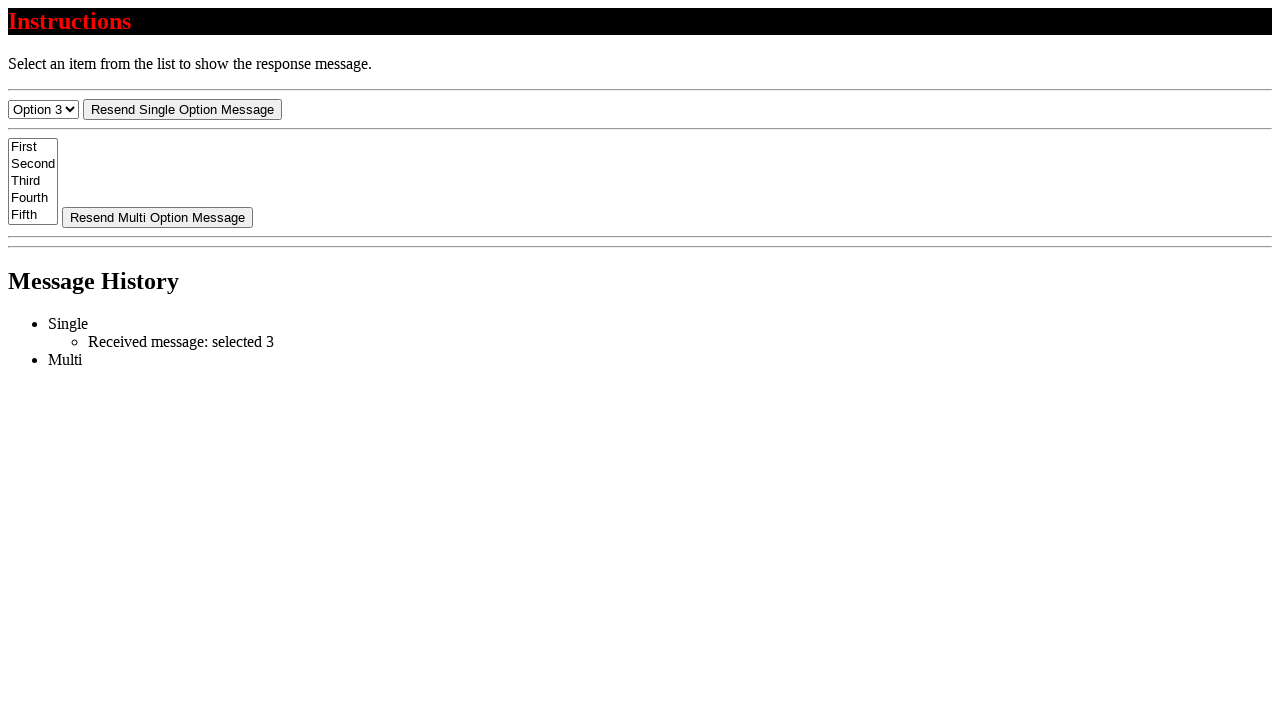

Verified confirmation message 'Received message: selected 3' appeared
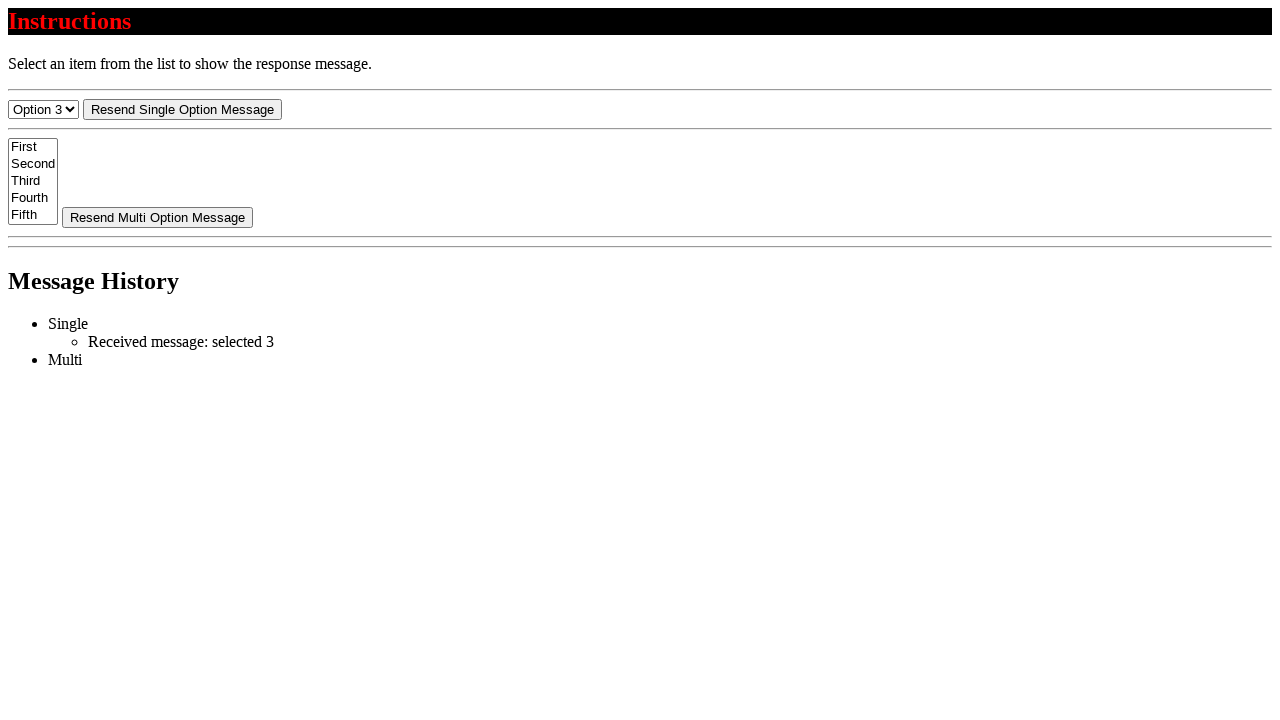

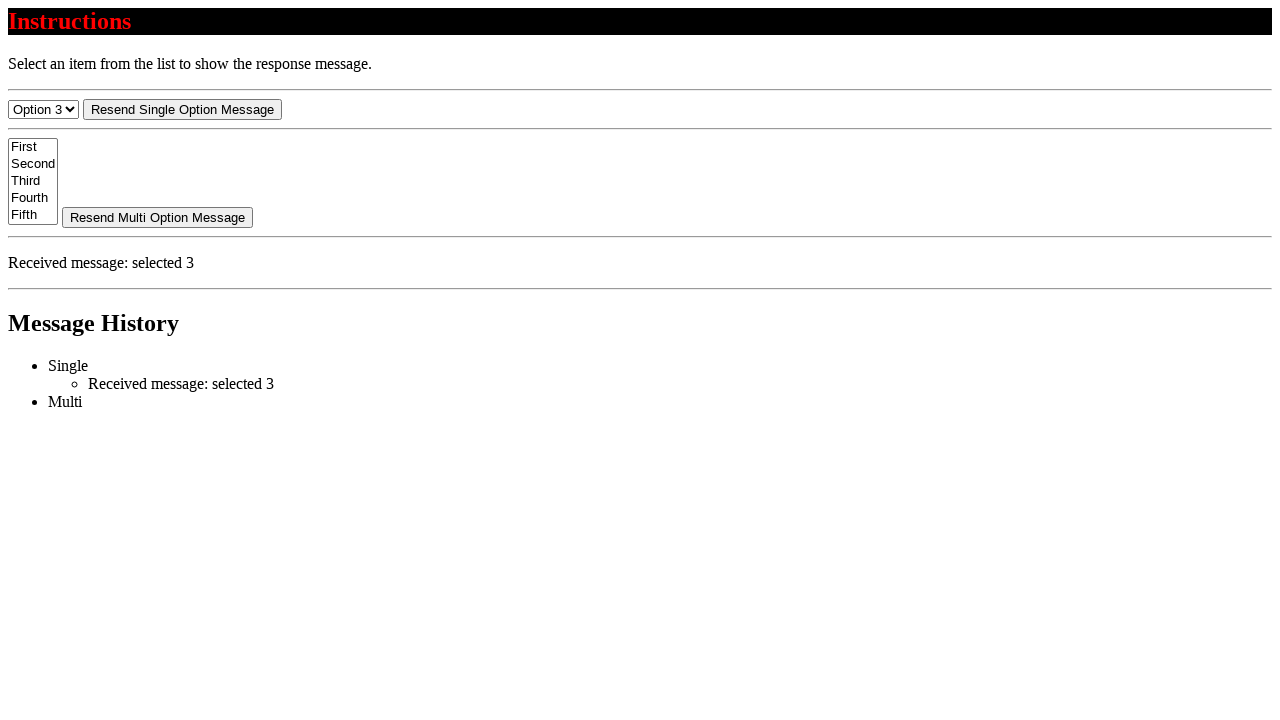